Navigates to a demo application, accesses the Web Table section under UI Testing Concepts, and interacts with table data

Starting URL: https://demoapps.qspiders.com/

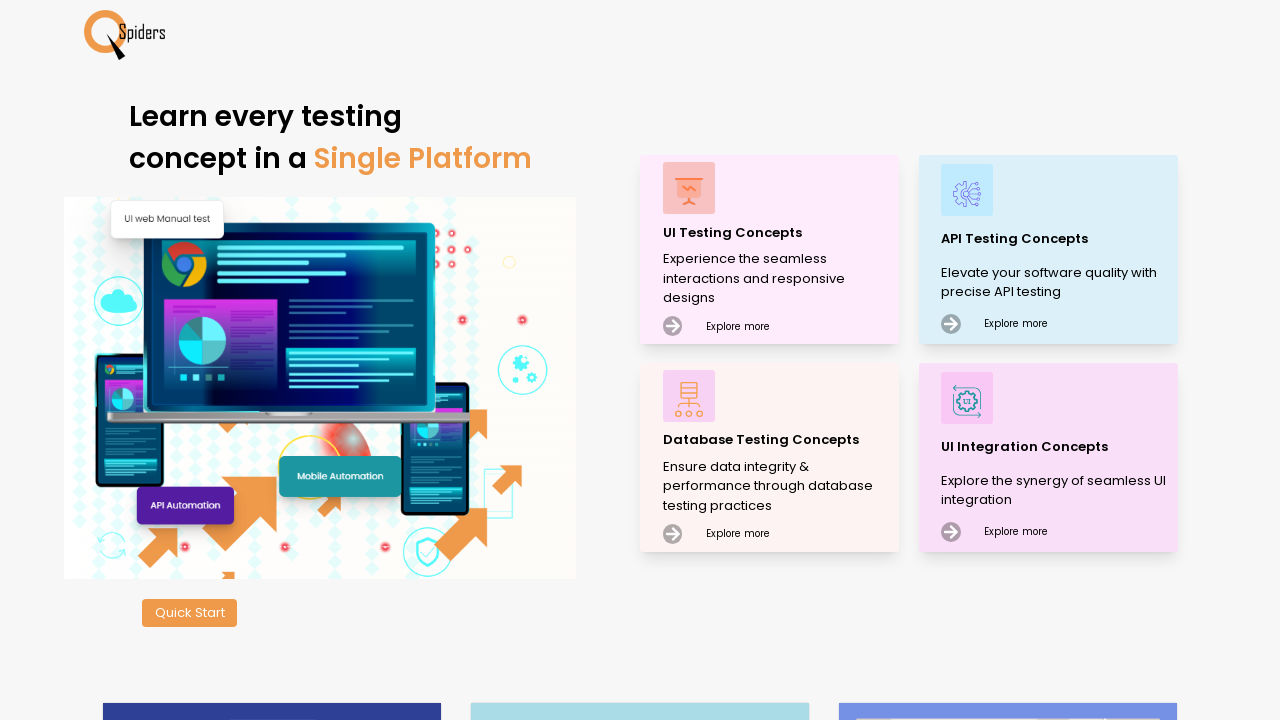

Clicked on 'UI Testing Concepts' section at (778, 232) on xpath=//p[text()='UI Testing Concepts']
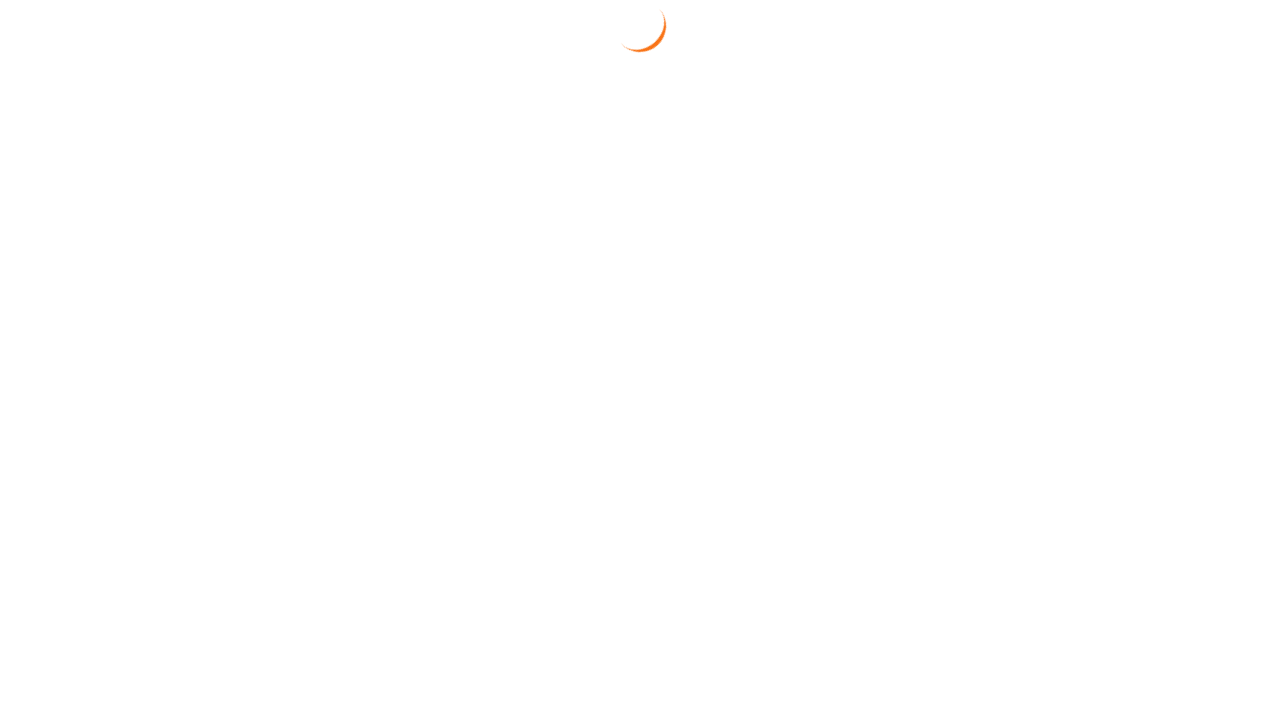

Clicked on 'Web Table' section at (54, 373) on xpath=//section[text()='Web Table']
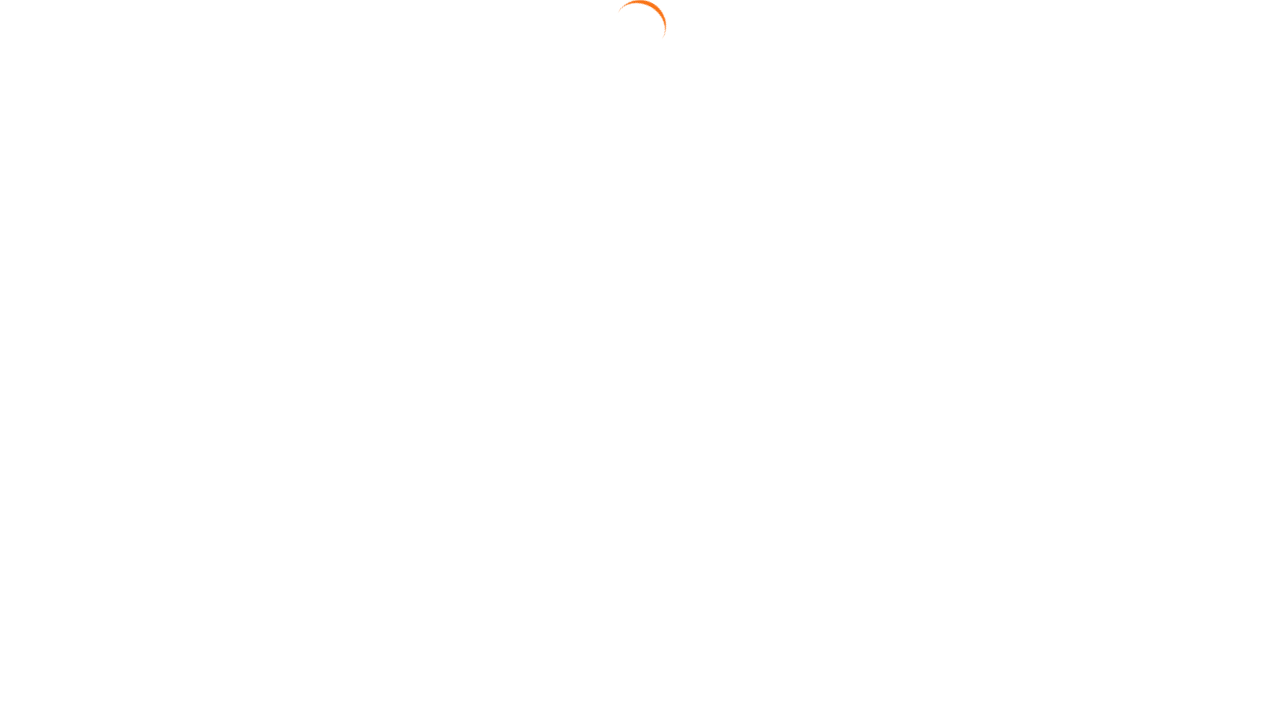

Web Table loaded and became visible
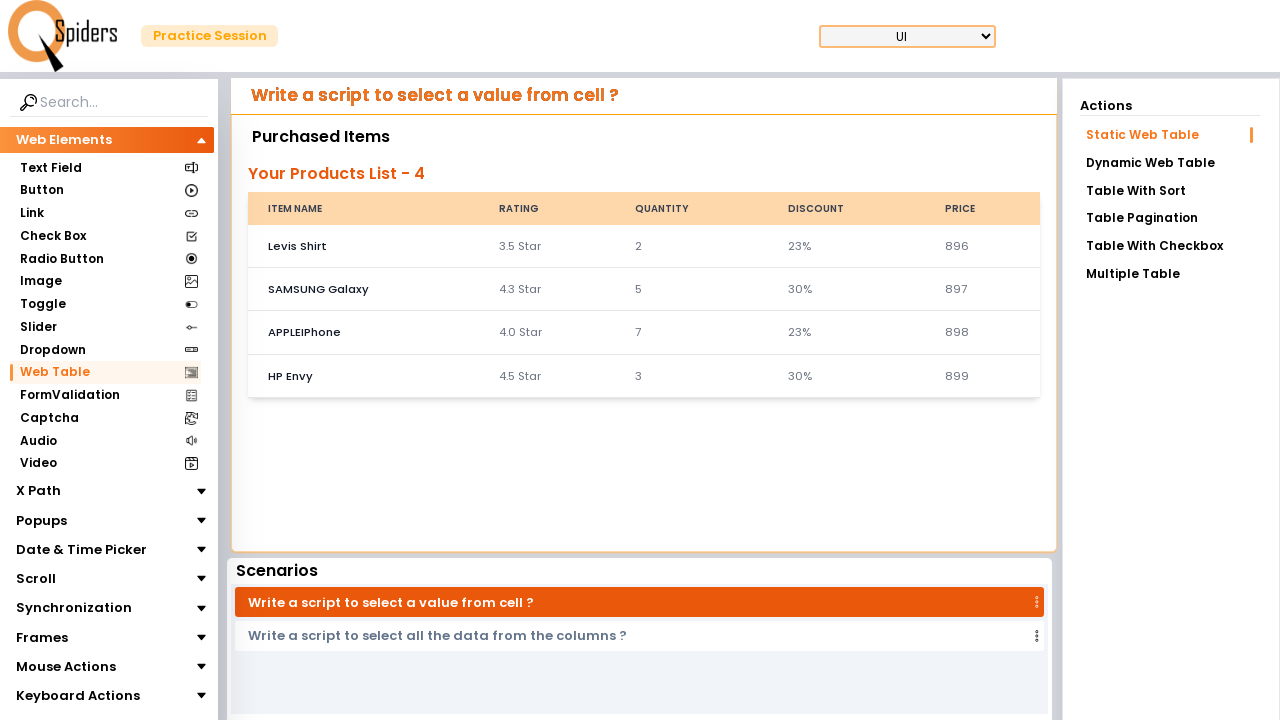

Verified table data is accessible - specific cell found
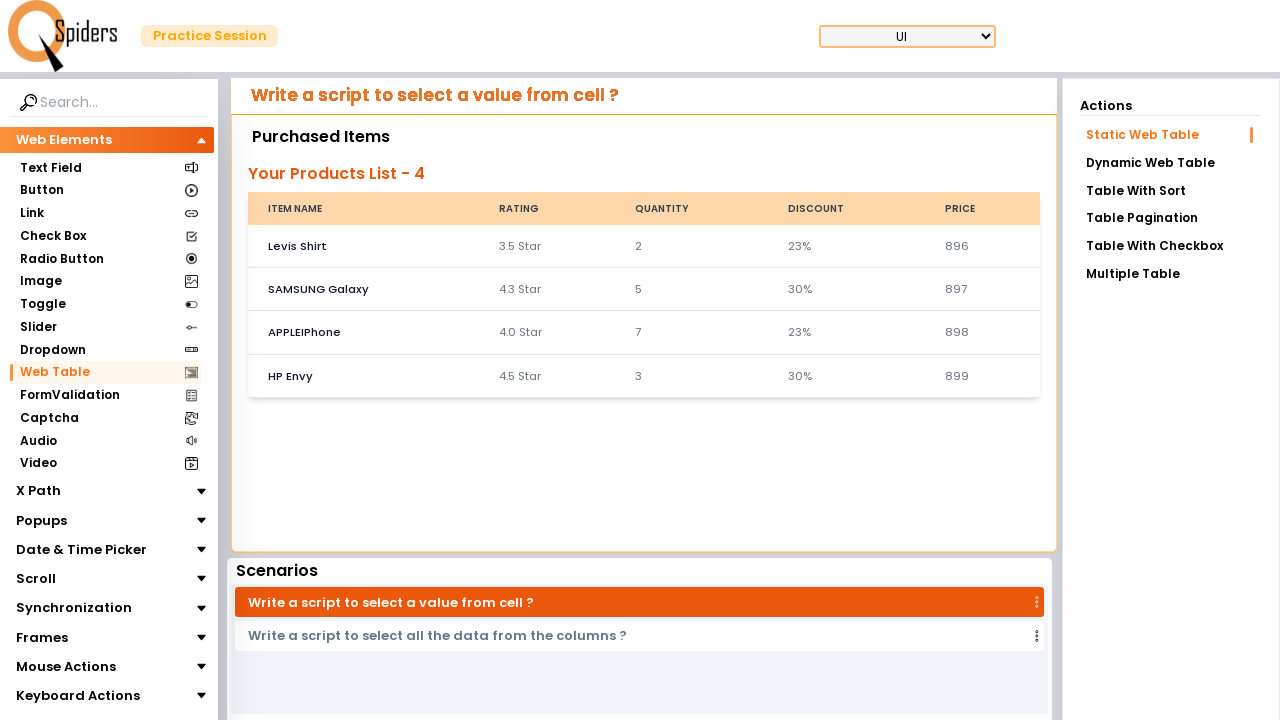

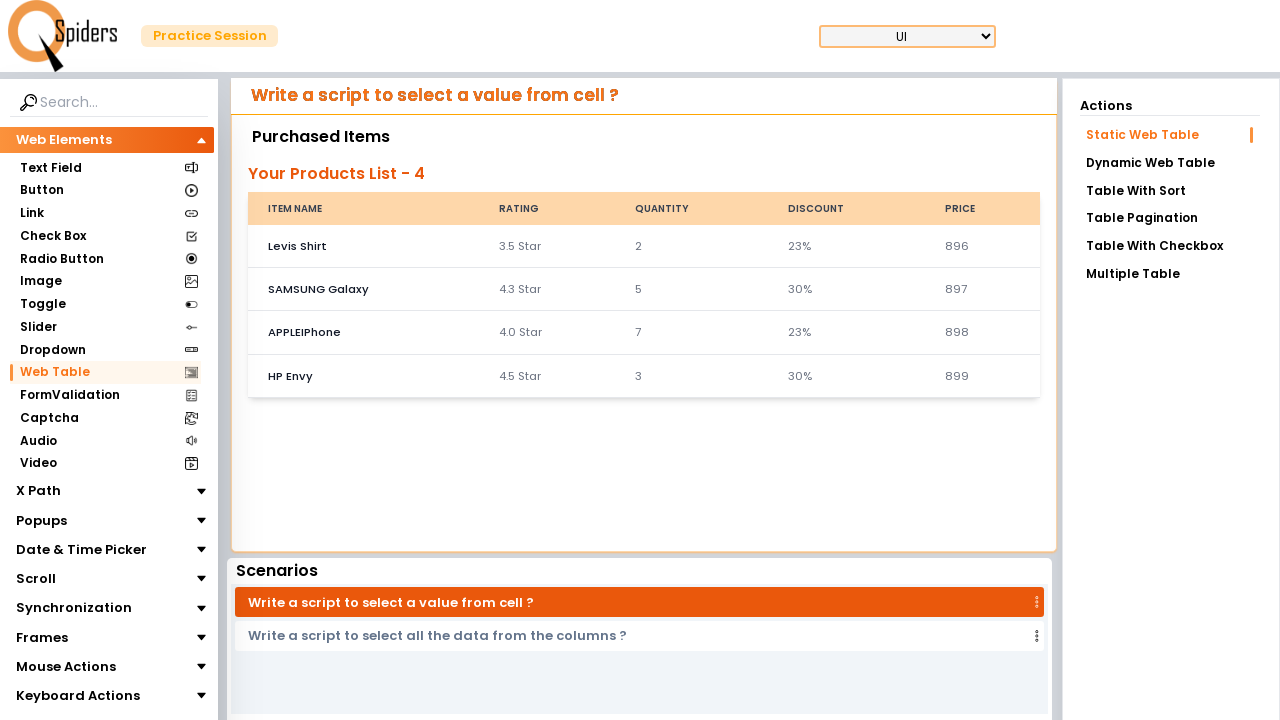